Tests login form validation by attempting to login with non-existent credentials and verifying the incorrect credentials error message is displayed

Starting URL: https://practice.expandtesting.com/notes/app/login

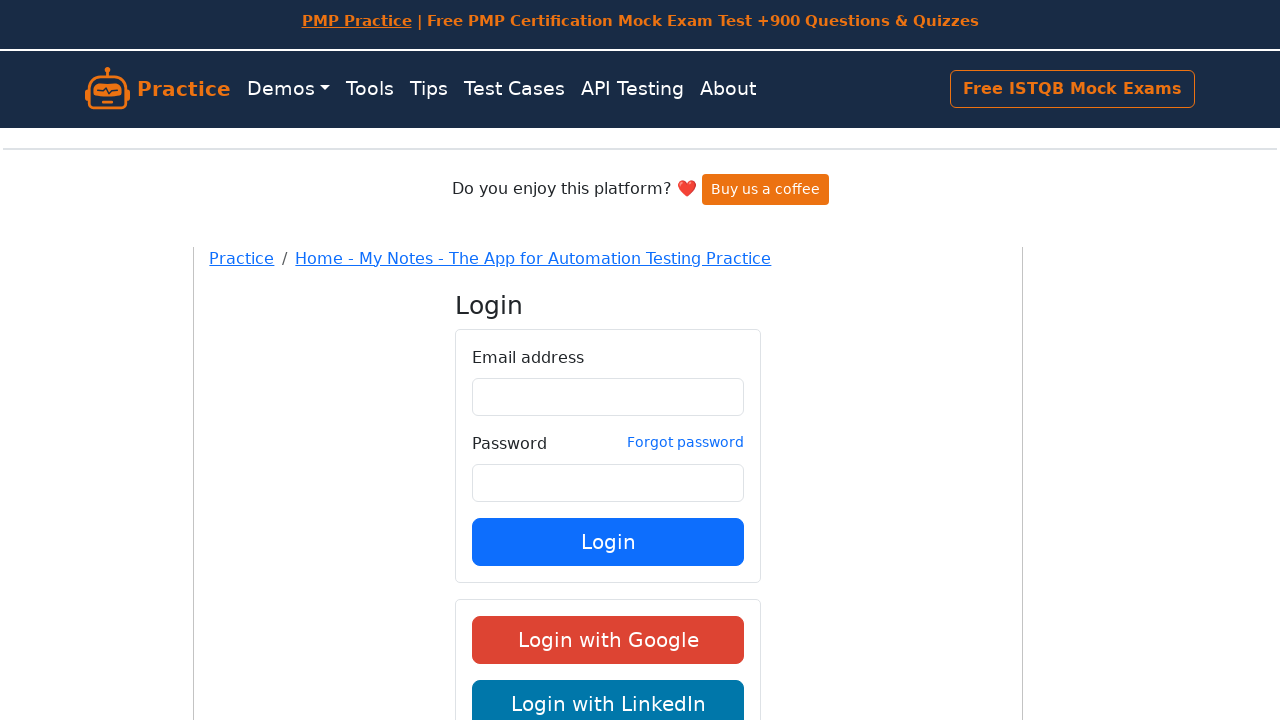

Filled email field with non-existent account 'some@email.com' on input[type='email'], input[name='email'], #email
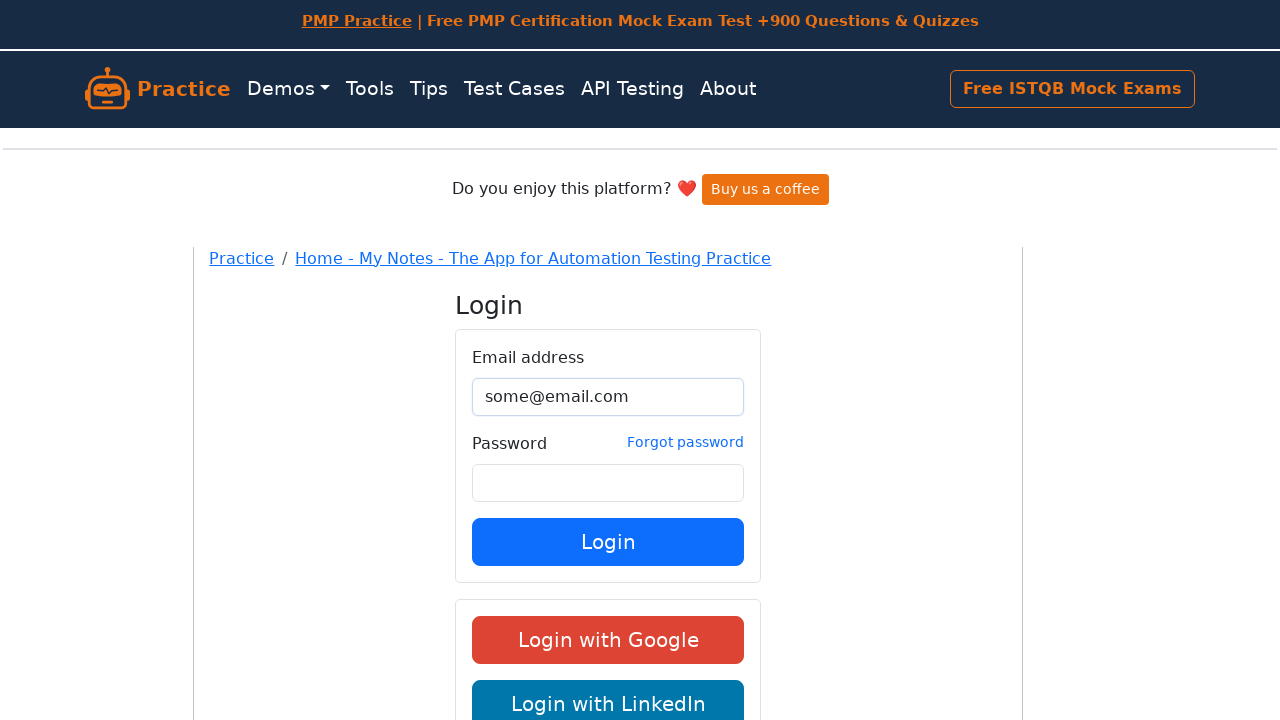

Filled password field with 'password' on input[type='password'], input[name='password'], #password
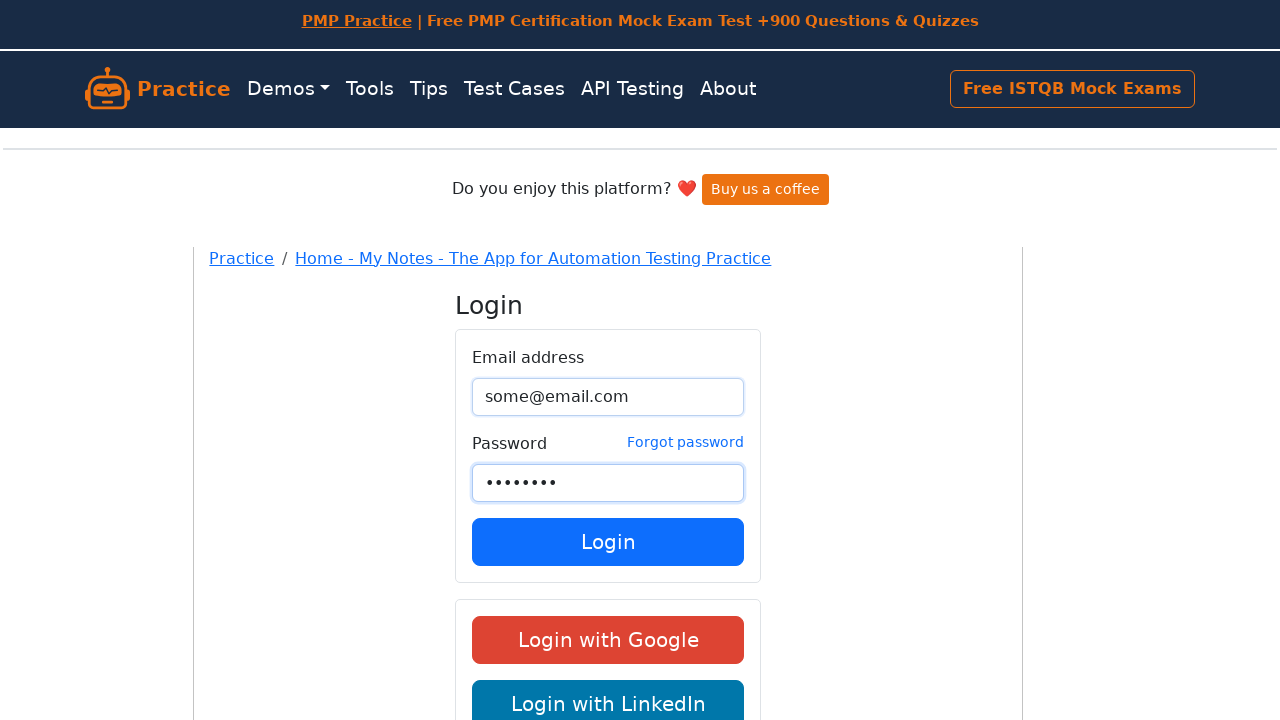

Clicked login button to attempt authentication at (608, 542) on button[type='submit'], input[type='submit'], button:has-text('Login'), button:ha
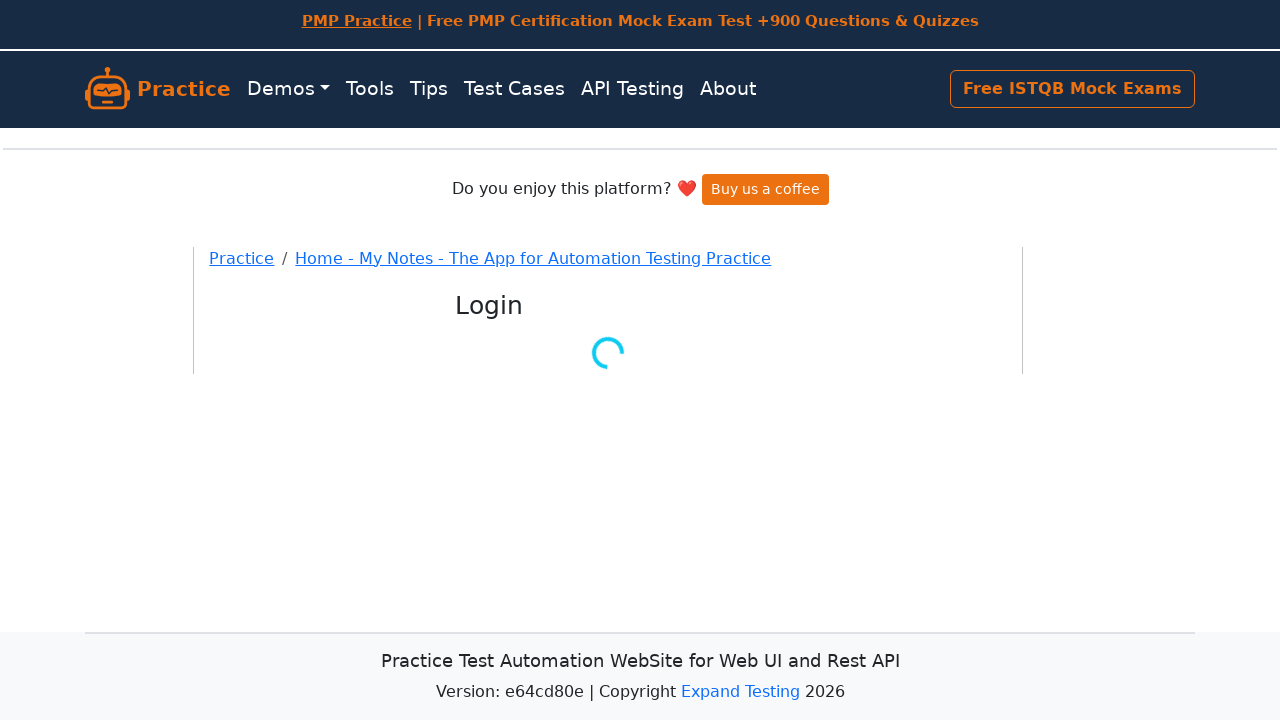

Verified error message 'Incorrect email address or password' is displayed
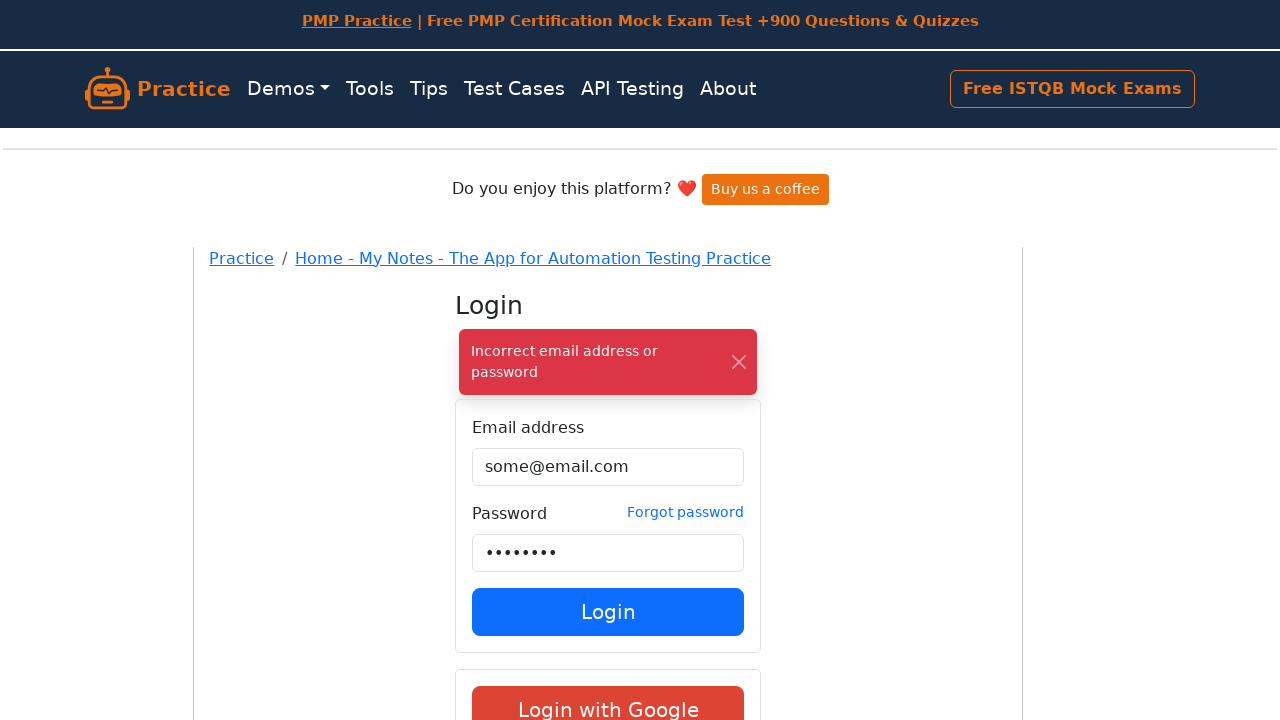

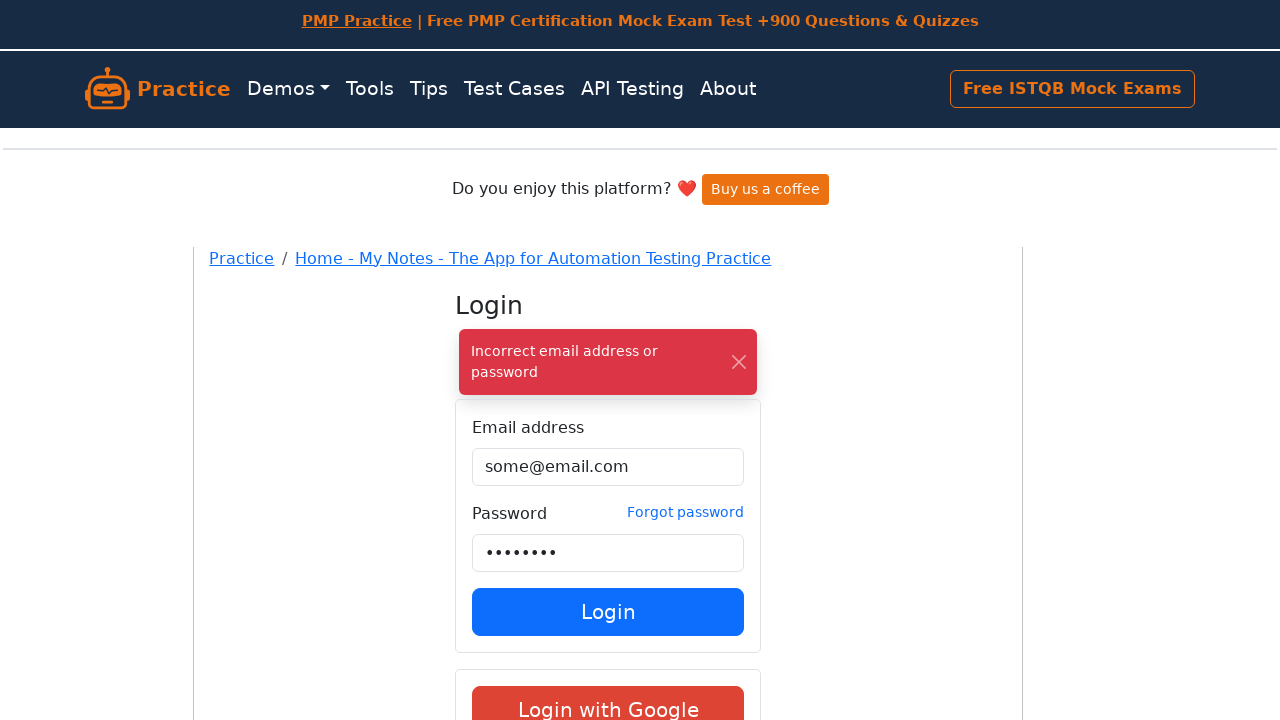